Tests checkbox functionality by clicking on checkboxes if they are not already selected, then verifies both checkboxes are checked.

Starting URL: https://the-internet.herokuapp.com/checkboxes

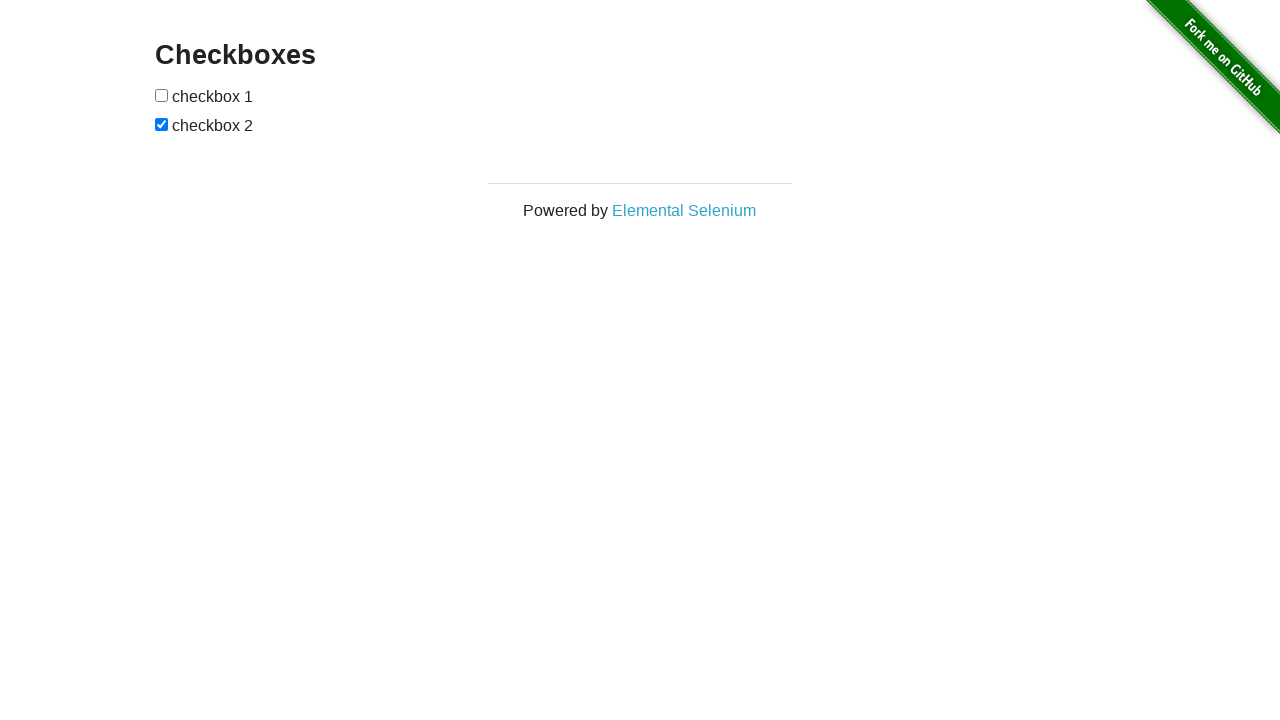

Located first checkbox element
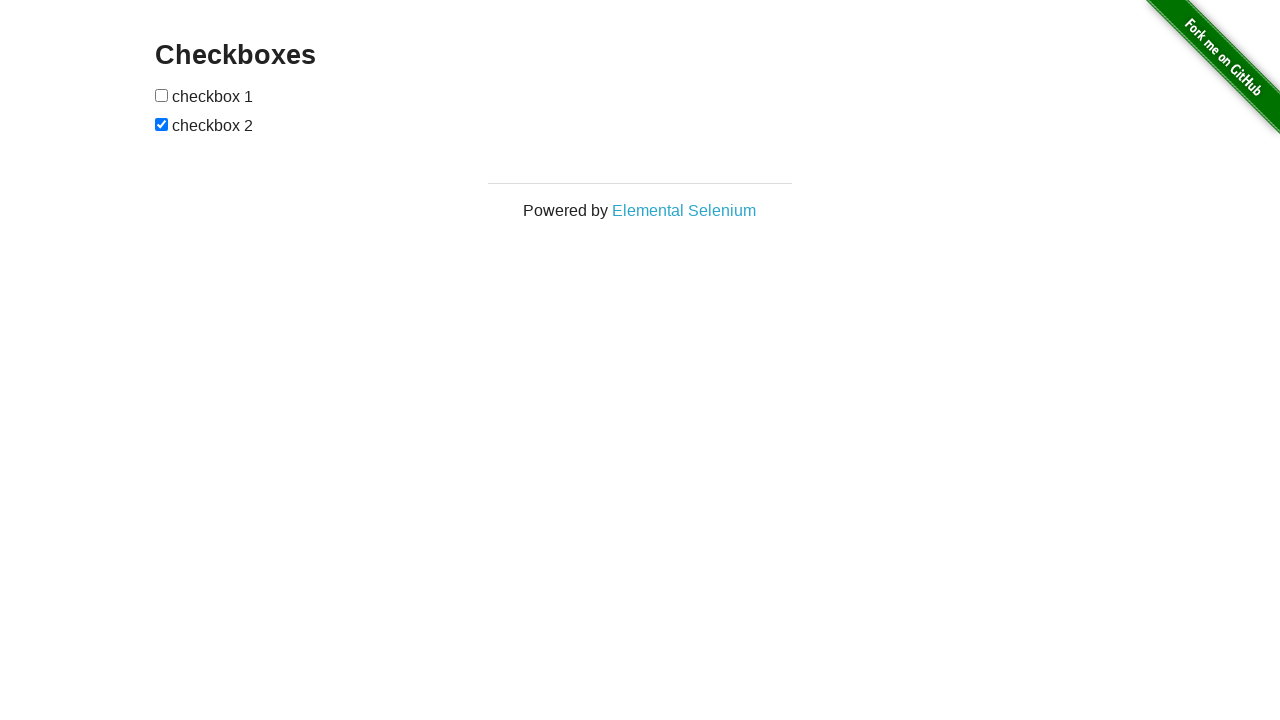

Located second checkbox element
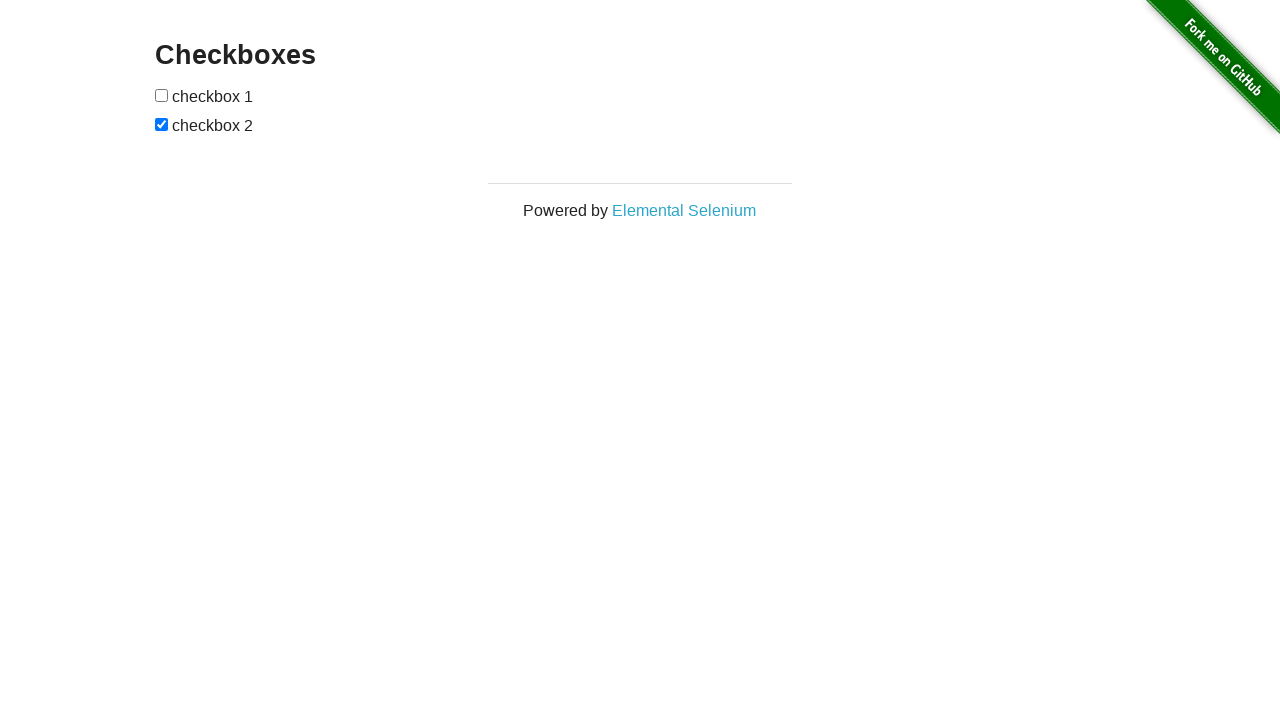

Clicked first checkbox to select it at (162, 95) on (//input[@type='checkbox'])[1]
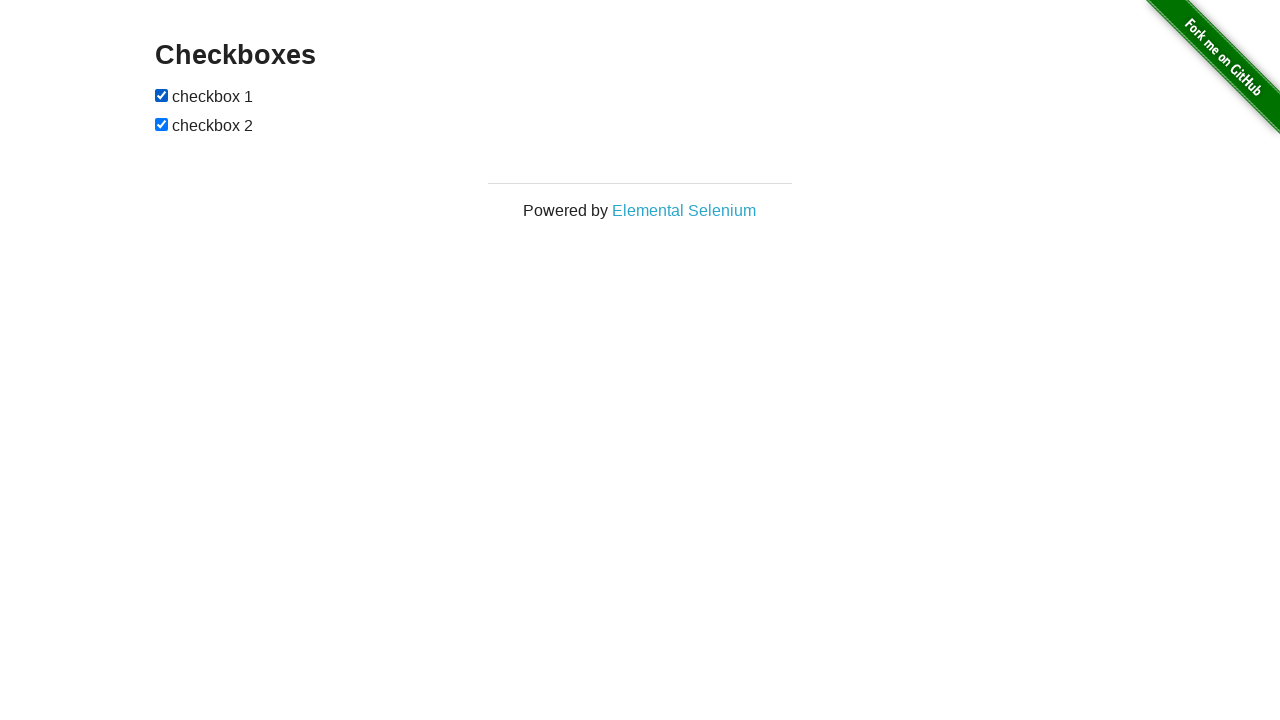

Second checkbox was already selected
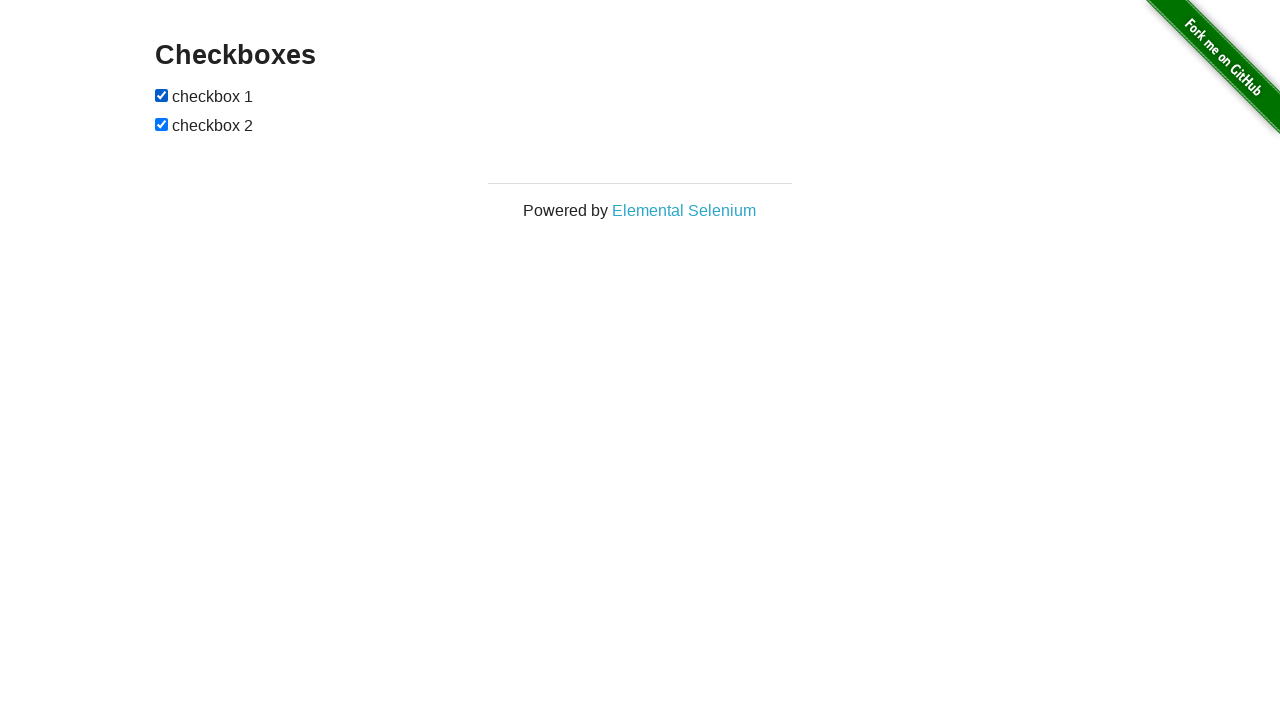

Verified first checkbox is checked
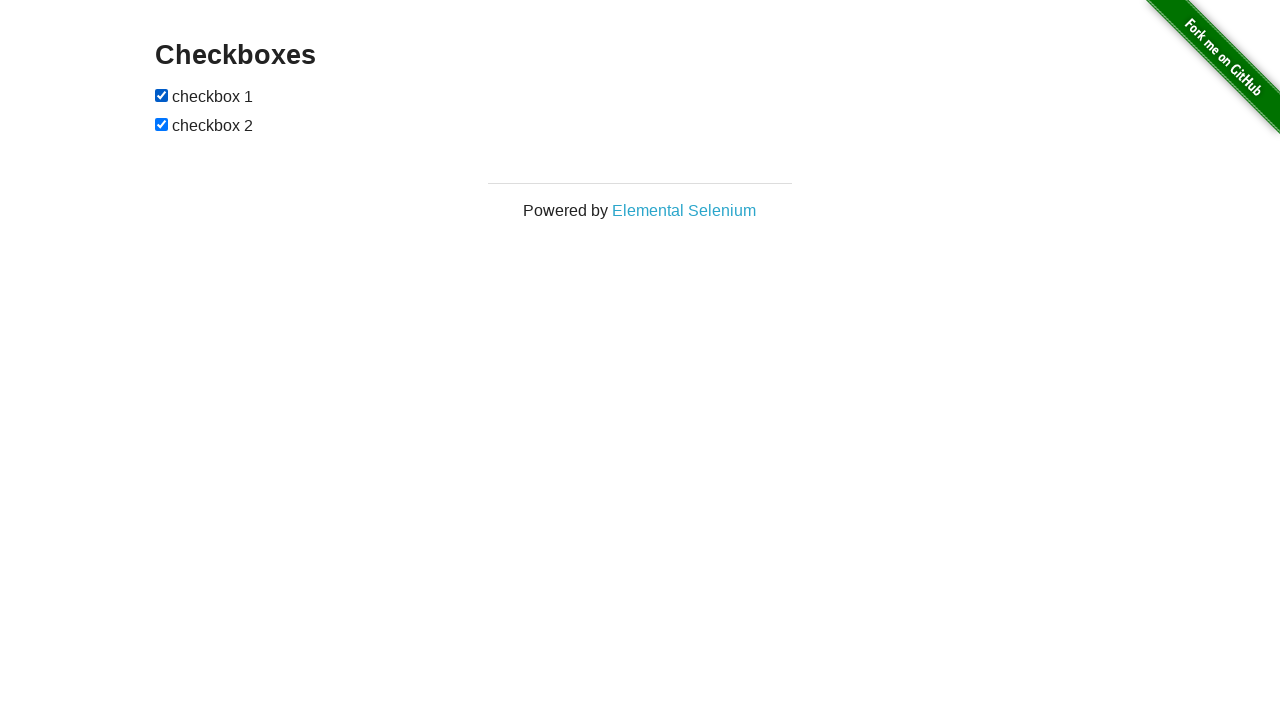

Verified second checkbox is checked
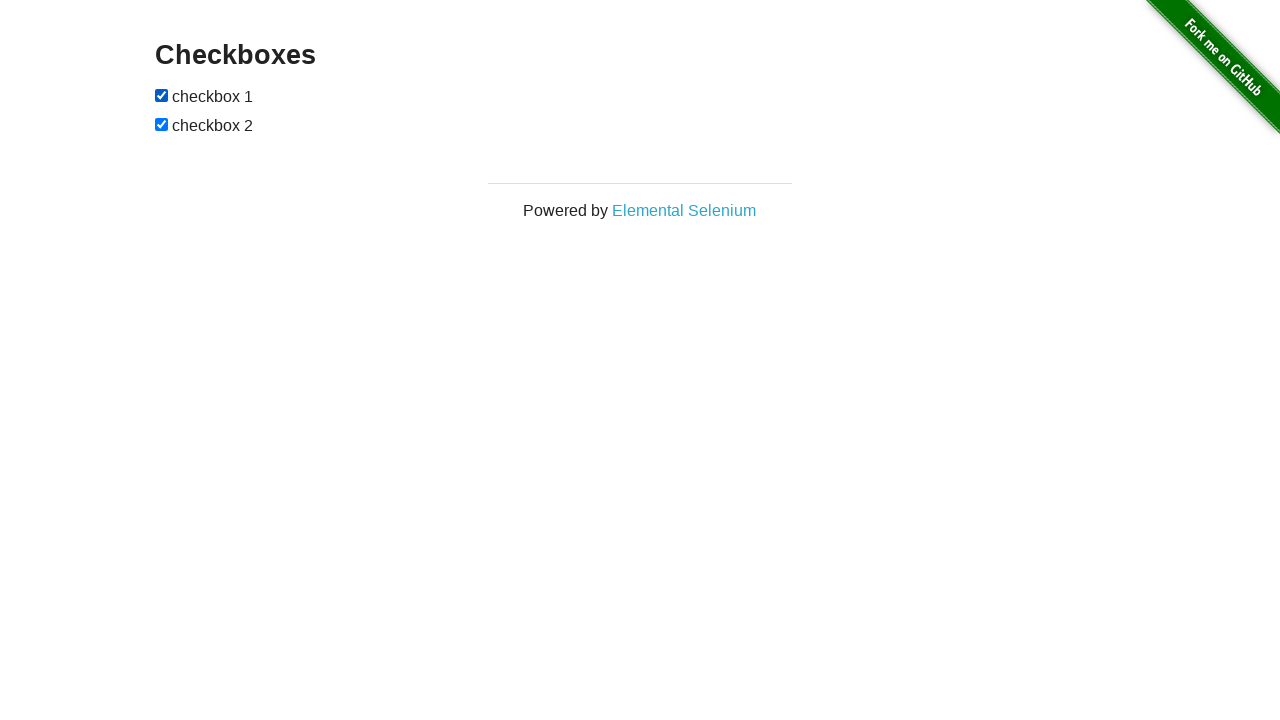

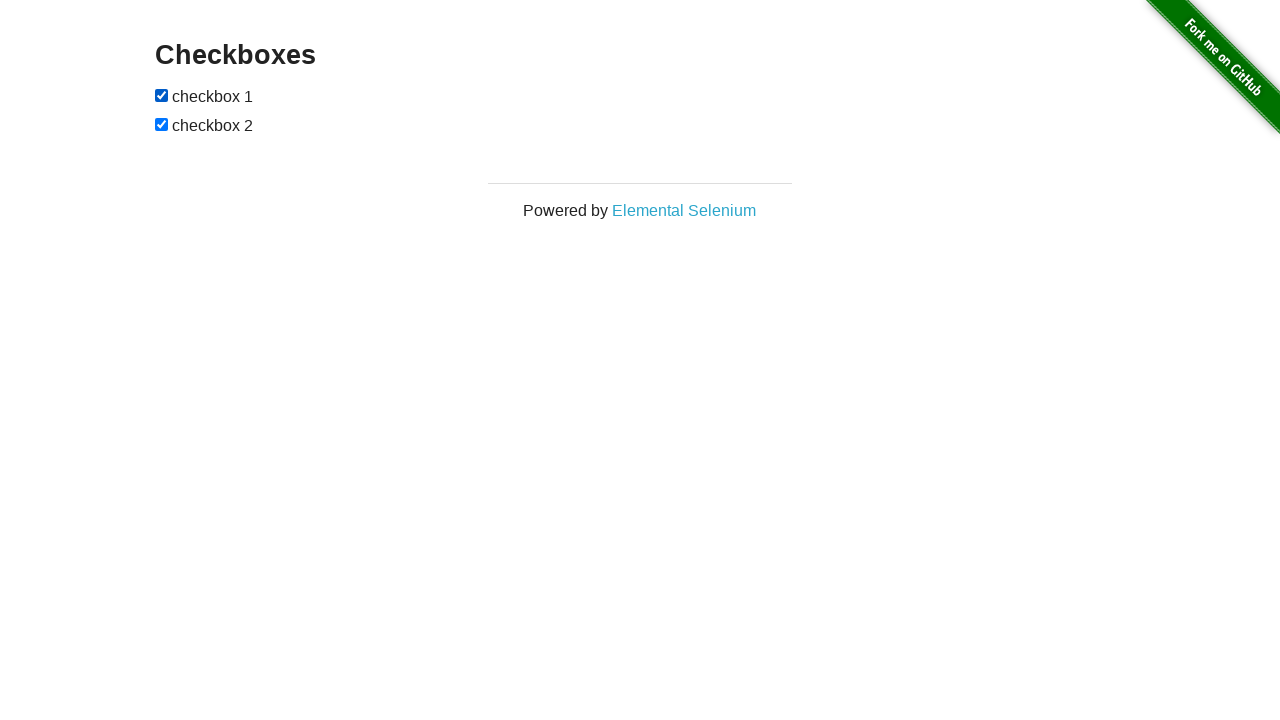